Tests a reservation application by filling in a guest name and proceeding to the next step of the reservation process.

Starting URL: http://example.selenium.jp/reserveApp/

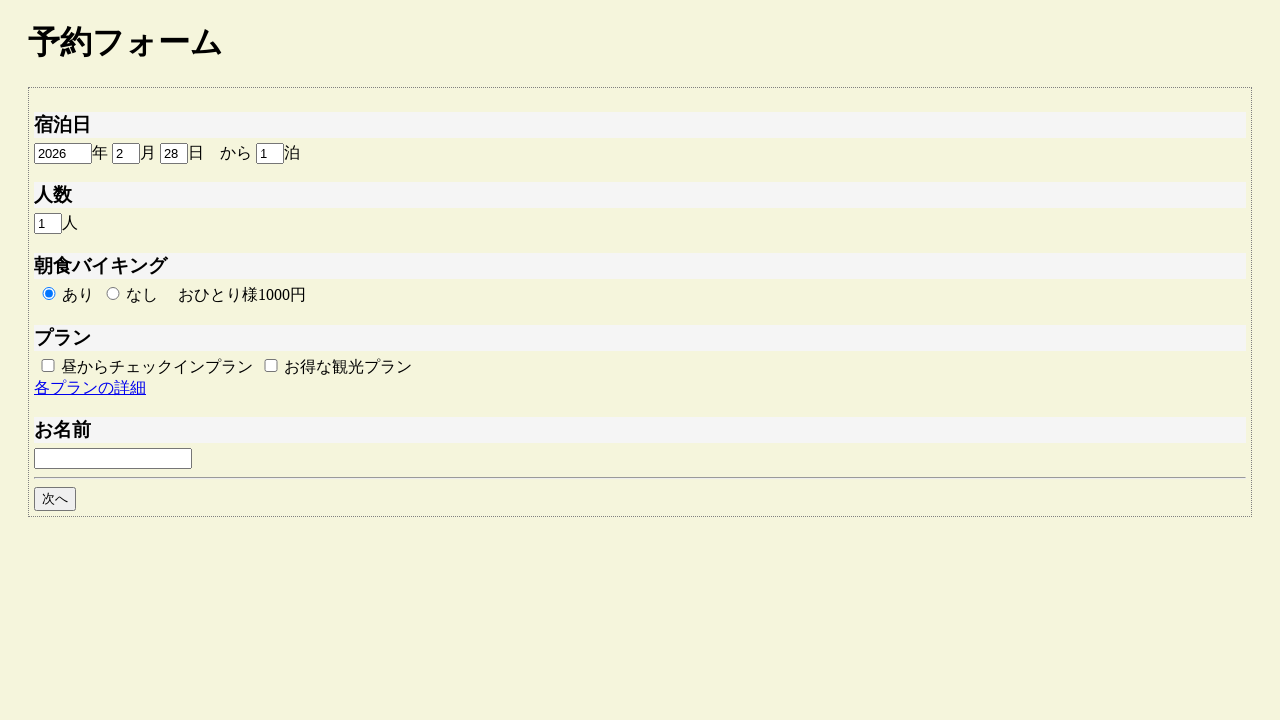

Filled guest name field with 'サンプルユーザ' on #guestname
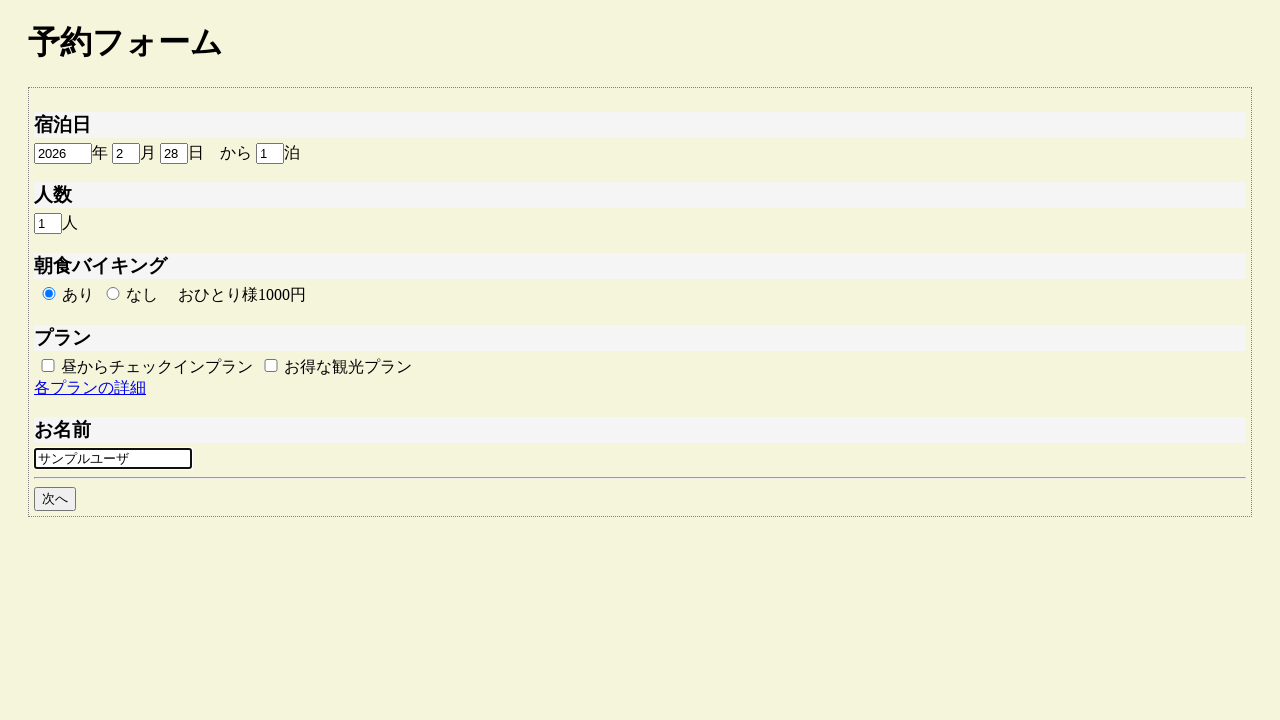

Clicked next button to proceed to next step of reservation at (55, 499) on #goto_next
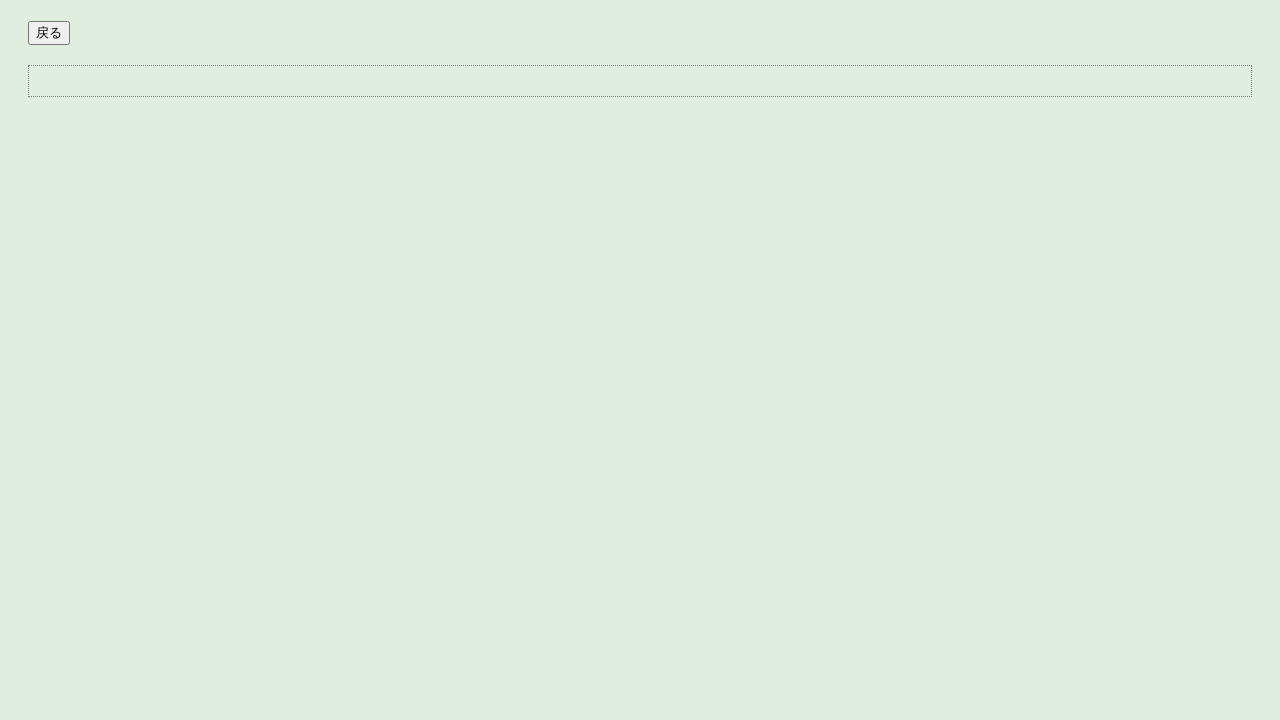

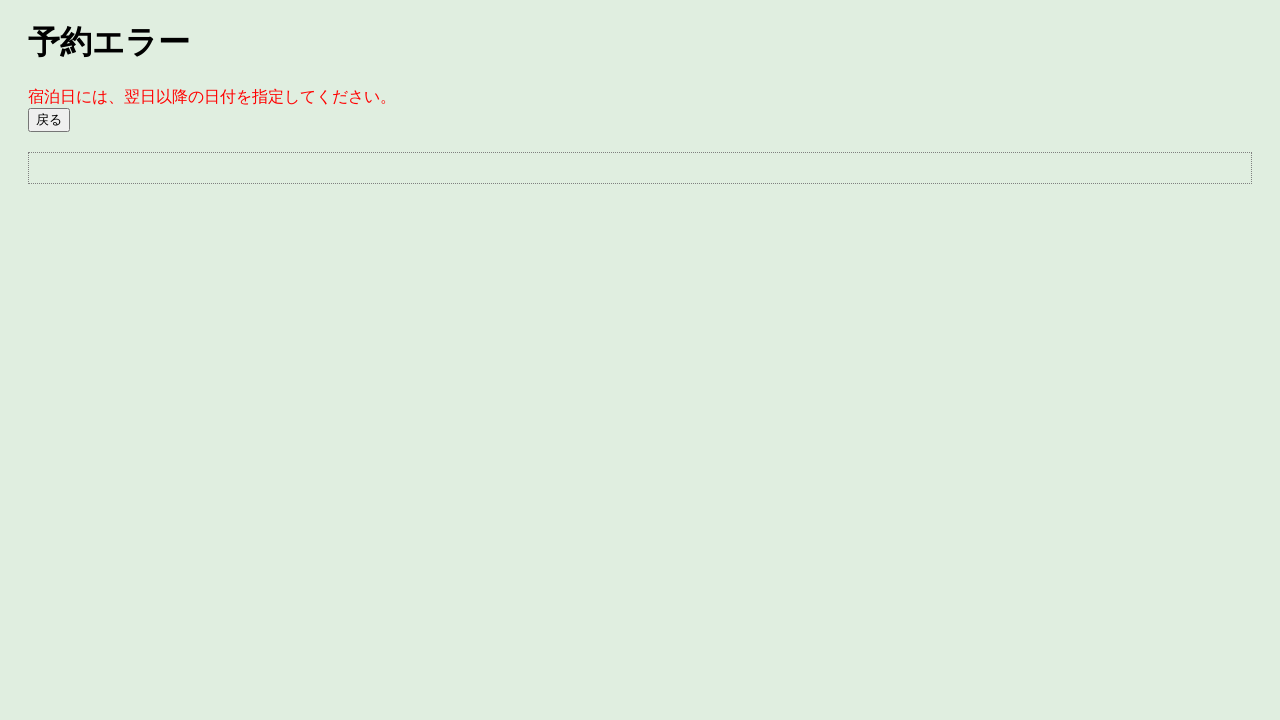